Opens the Selenium Practice website homepage to verify the page loads successfully

Starting URL: https://rahulshettyacademy.com/seleniumPractise/#/

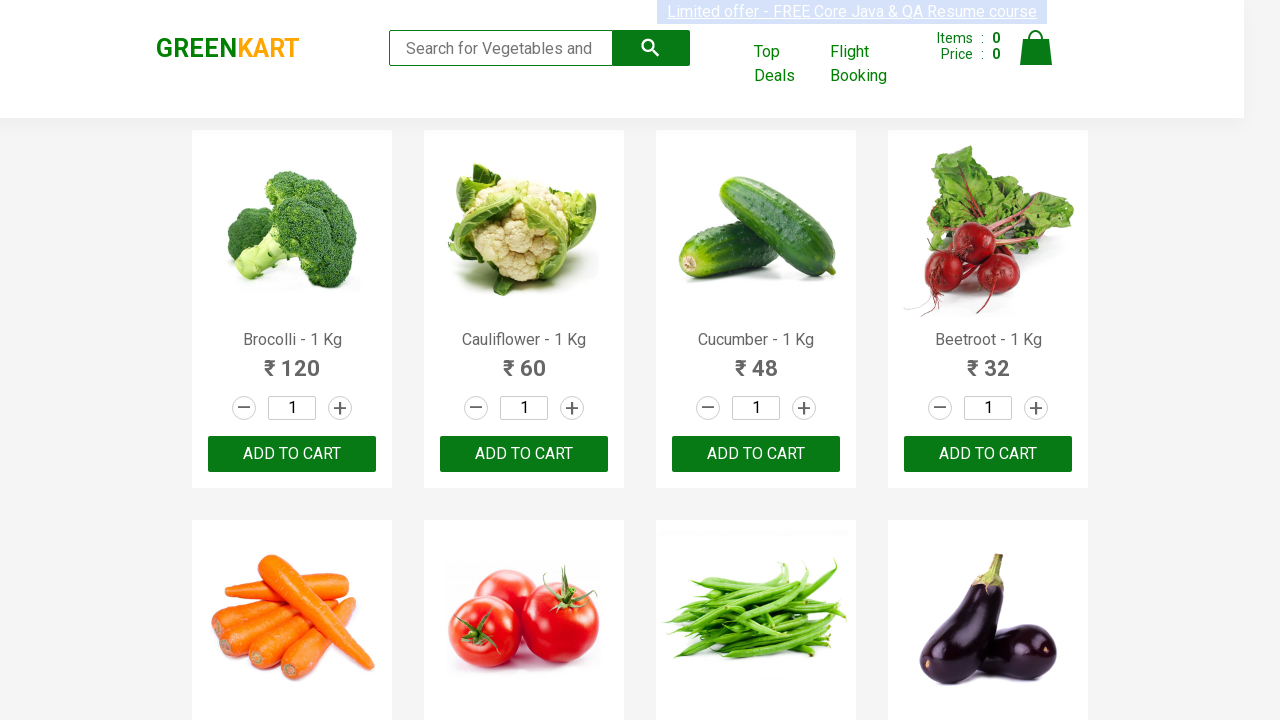

Waited for page DOM content to load on Selenium Practice website
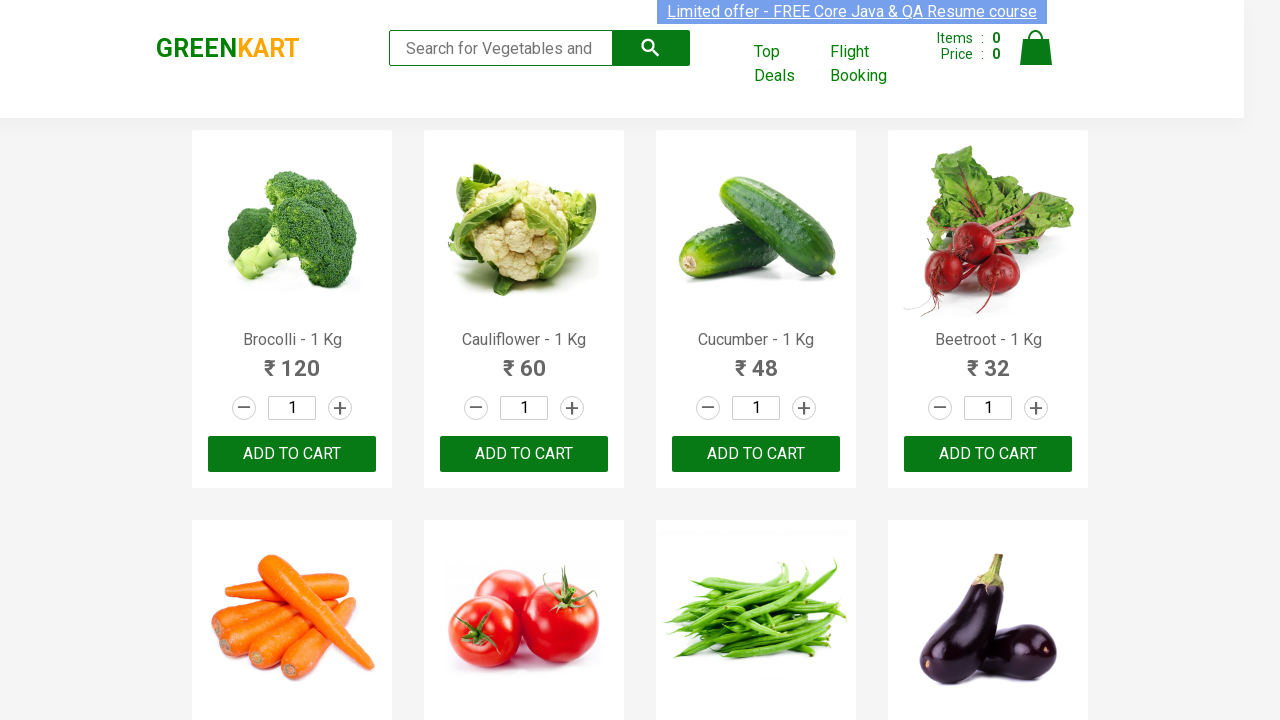

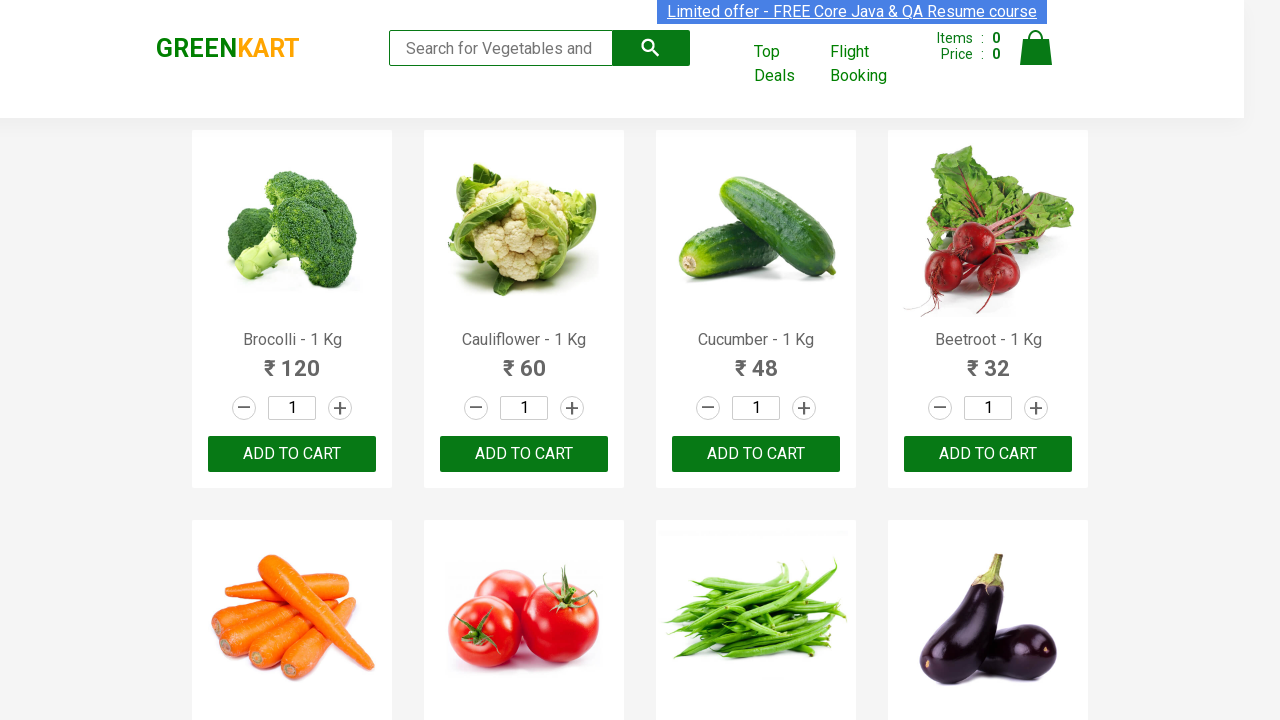